Tests error handling when inserting a negative number as modalidade code, fills the input field with a negative number and attempts to submit

Starting URL: https://ciscodeto.github.io/AcodemiaGerenciamento/ymodalidades.html

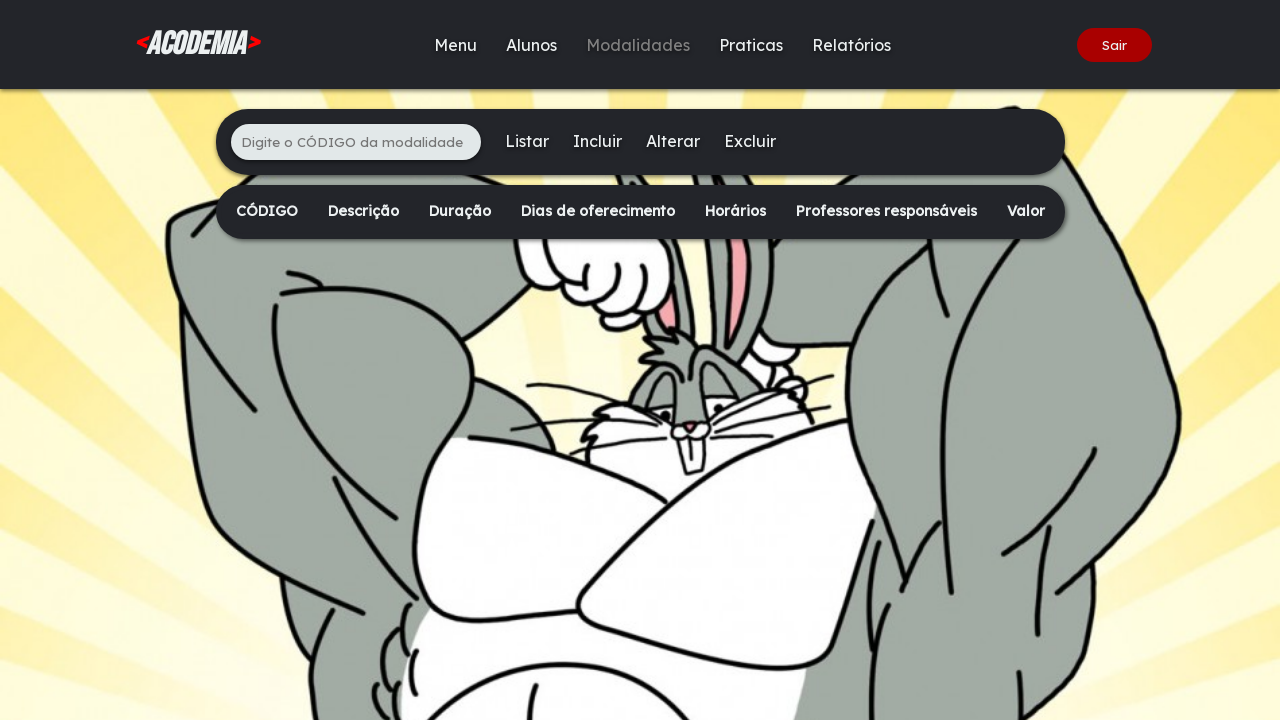

Waited for modalidade input field to be visible
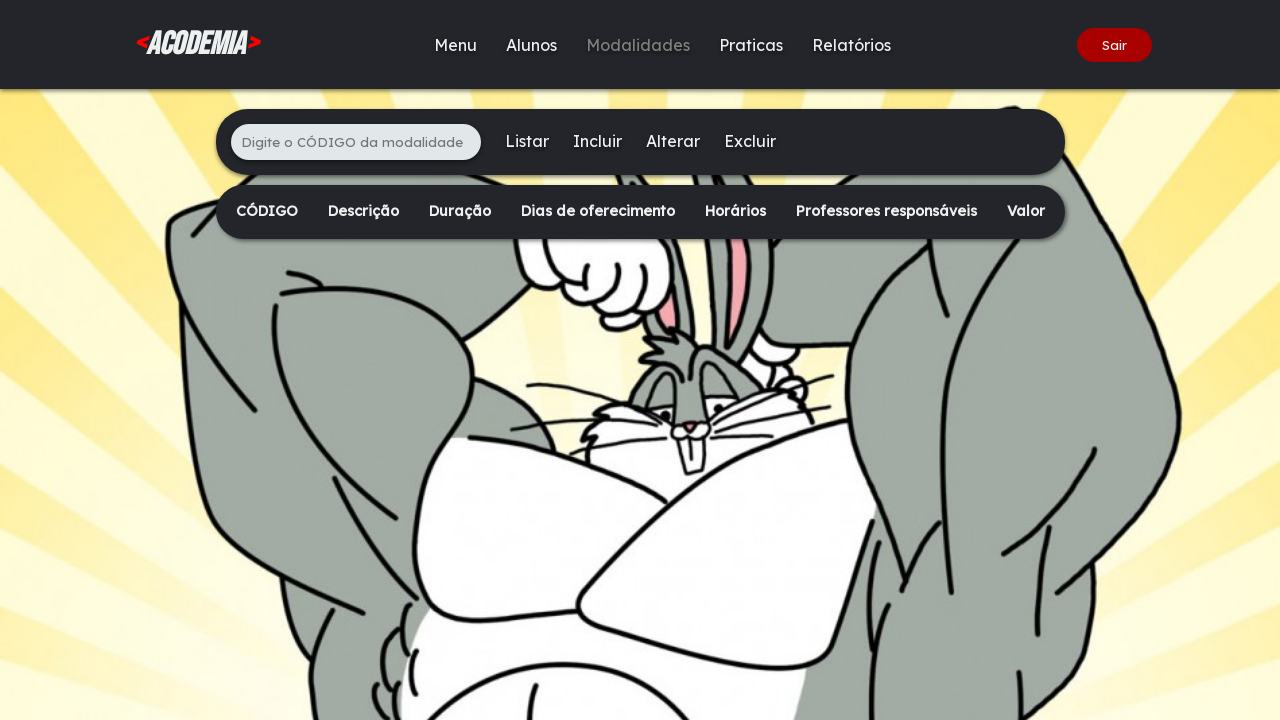

Filled modalidade input field with negative number '-847' on xpath=/html/body/div[2]/main/div[1]/ul/li[1]/input
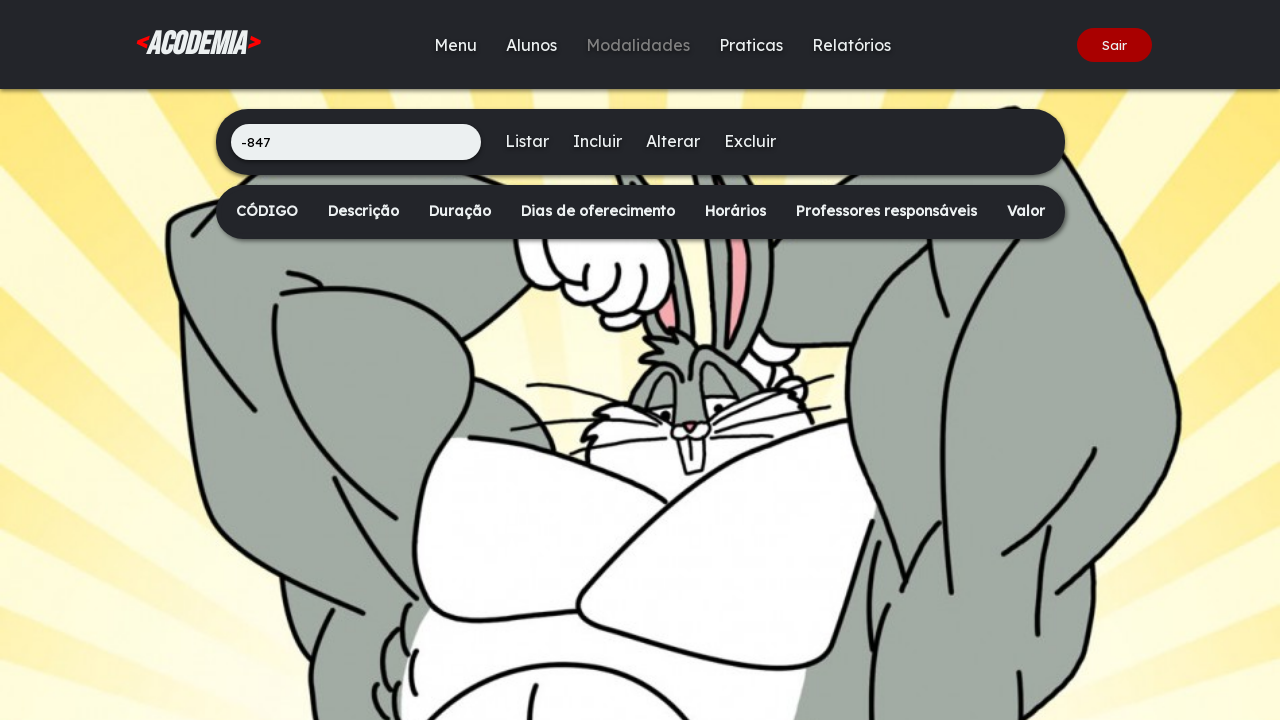

Clicked Insert button to submit negative modalidade code at (597, 141) on xpath=/html/body/div[2]/main/div[1]/ul/li[3]/a
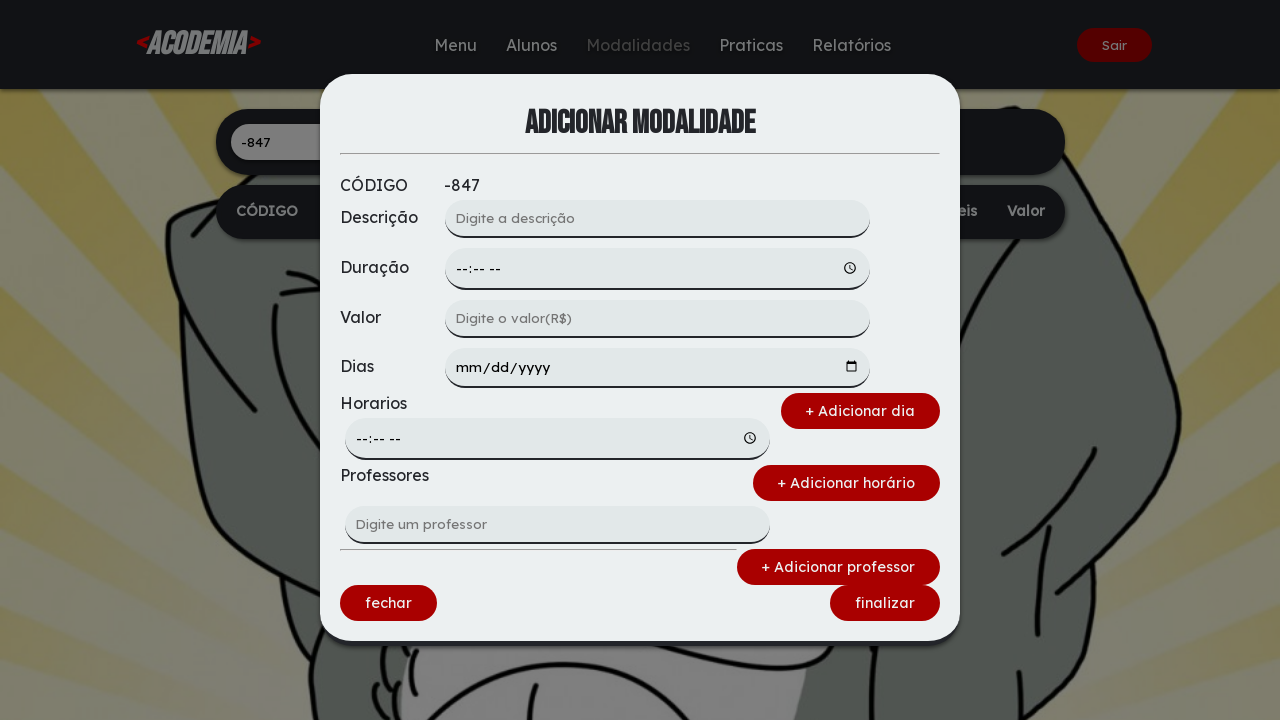

Waited for Finalizar button to be visible
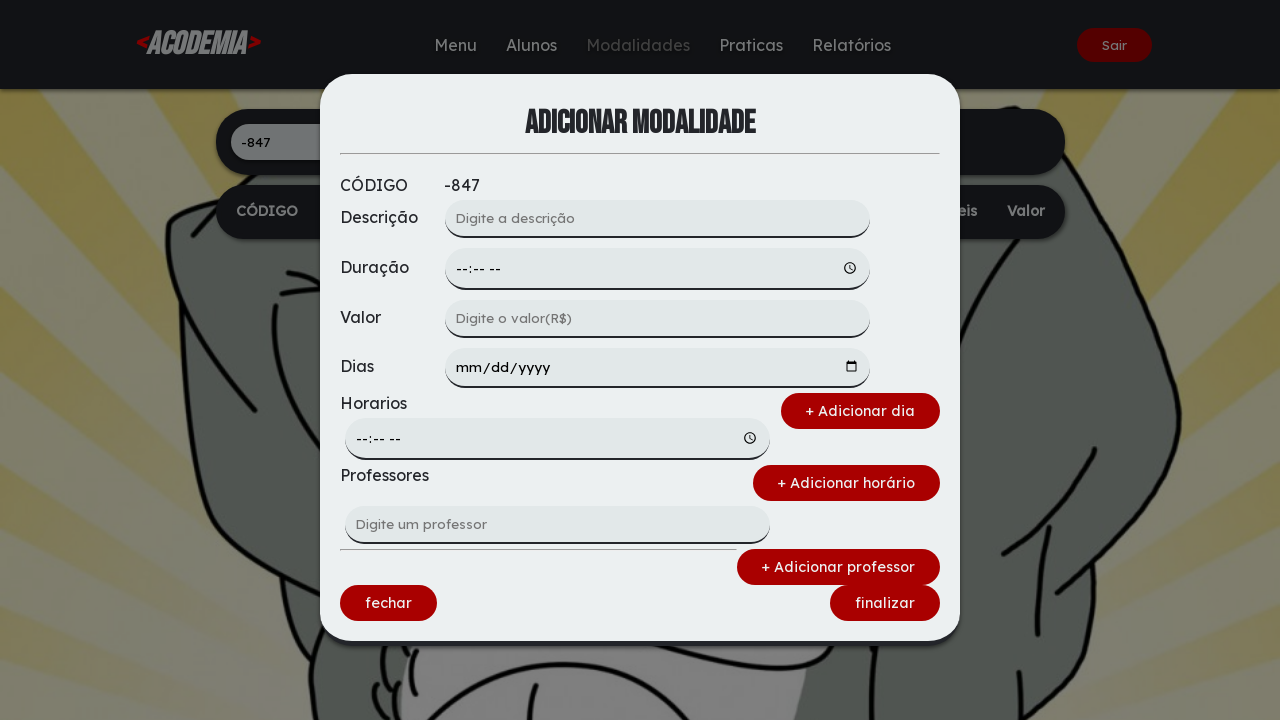

Clicked Finalizar button at (885, 603) on xpath=/html/body/div[1]/div/form/div[4]/a[2]
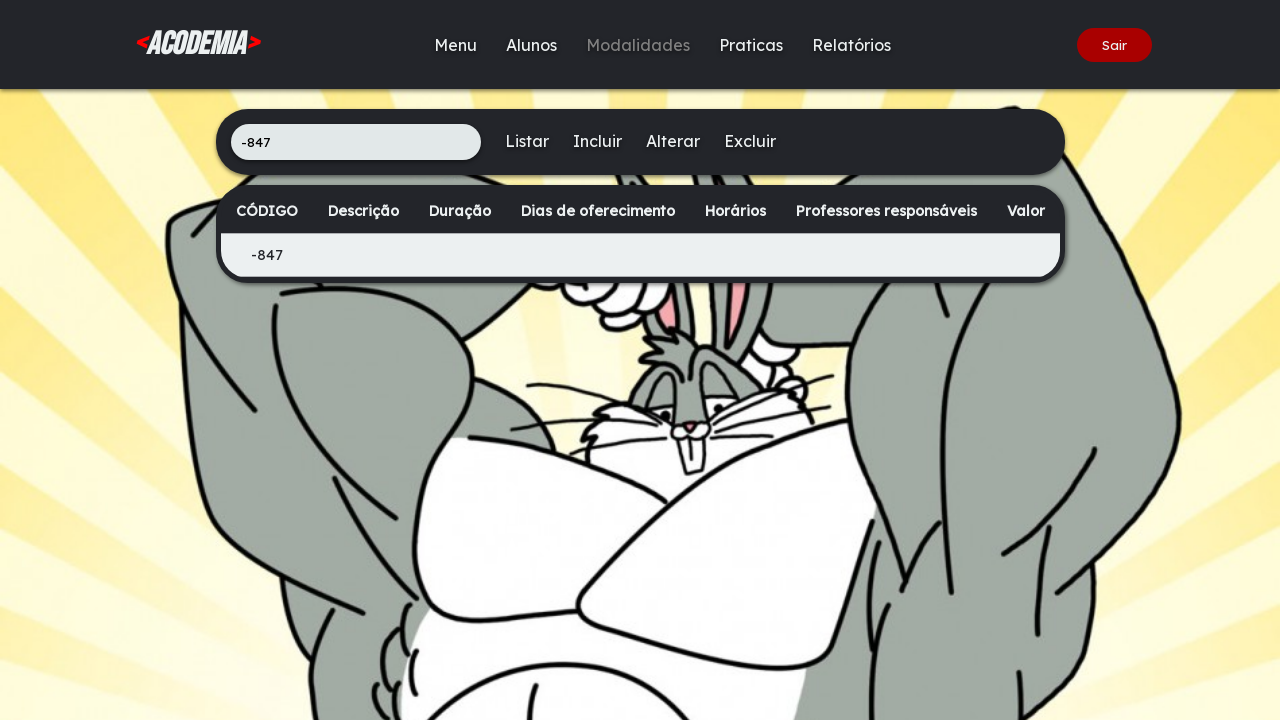

Waited for Listar button to be visible
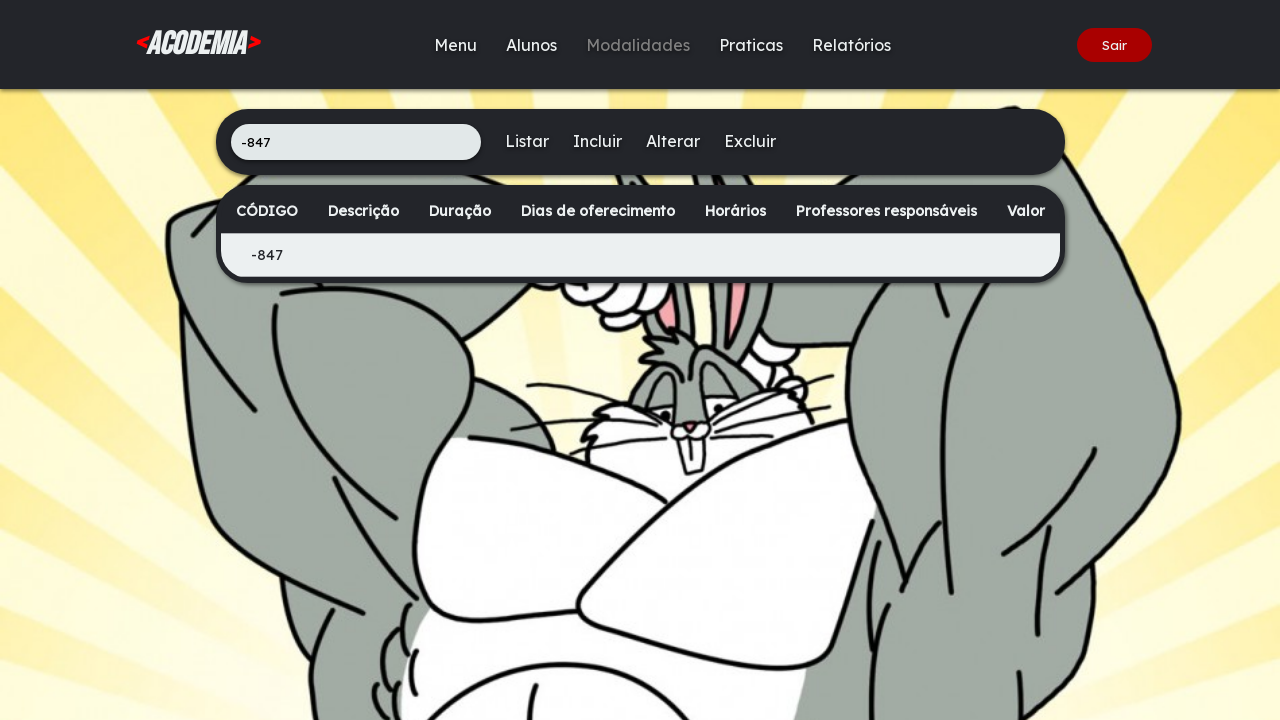

Clicked Listar button to view modalidades list at (526, 141) on xpath=/html/body/div[2]/main/div[1]/ul/li[2]/a
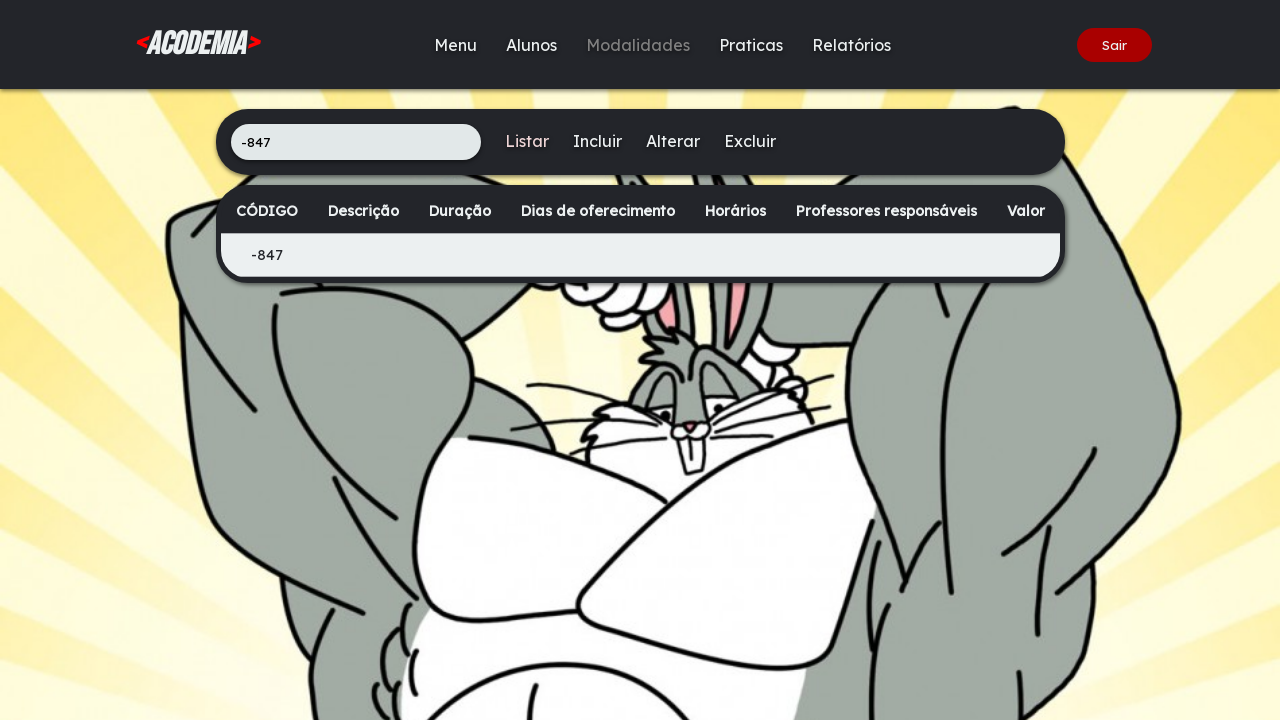

Waited for modalidades table to be visible
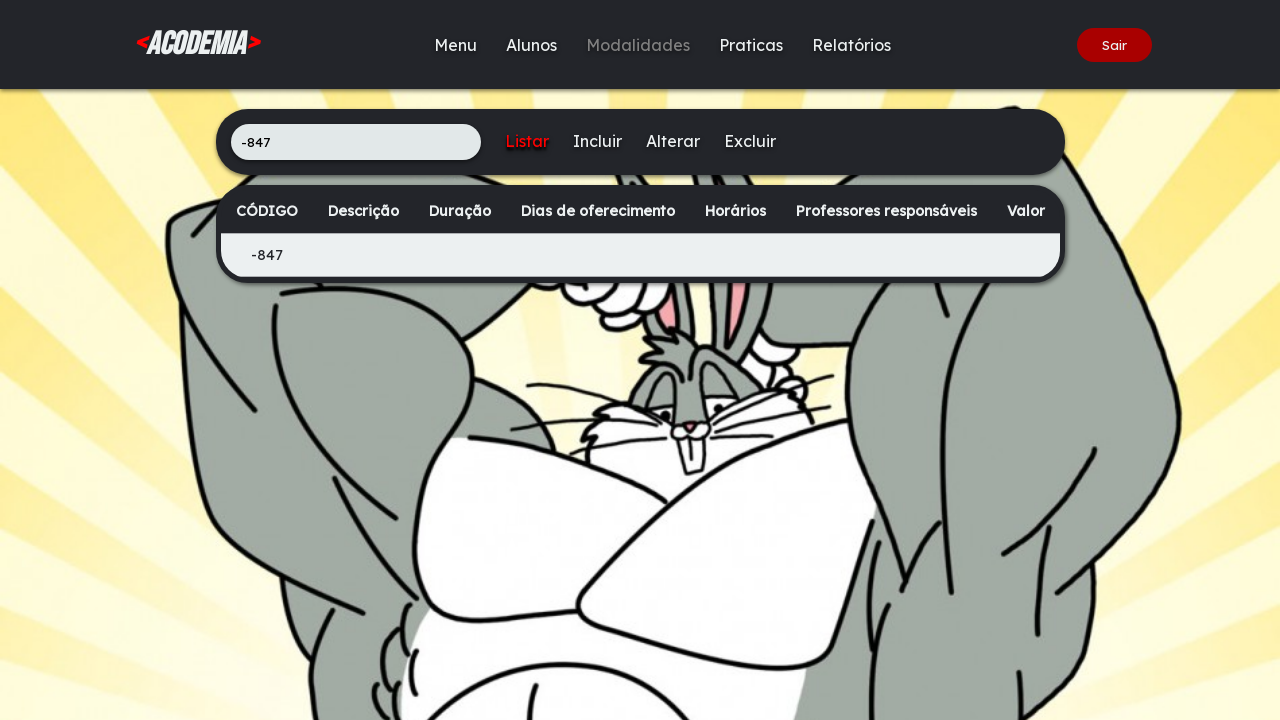

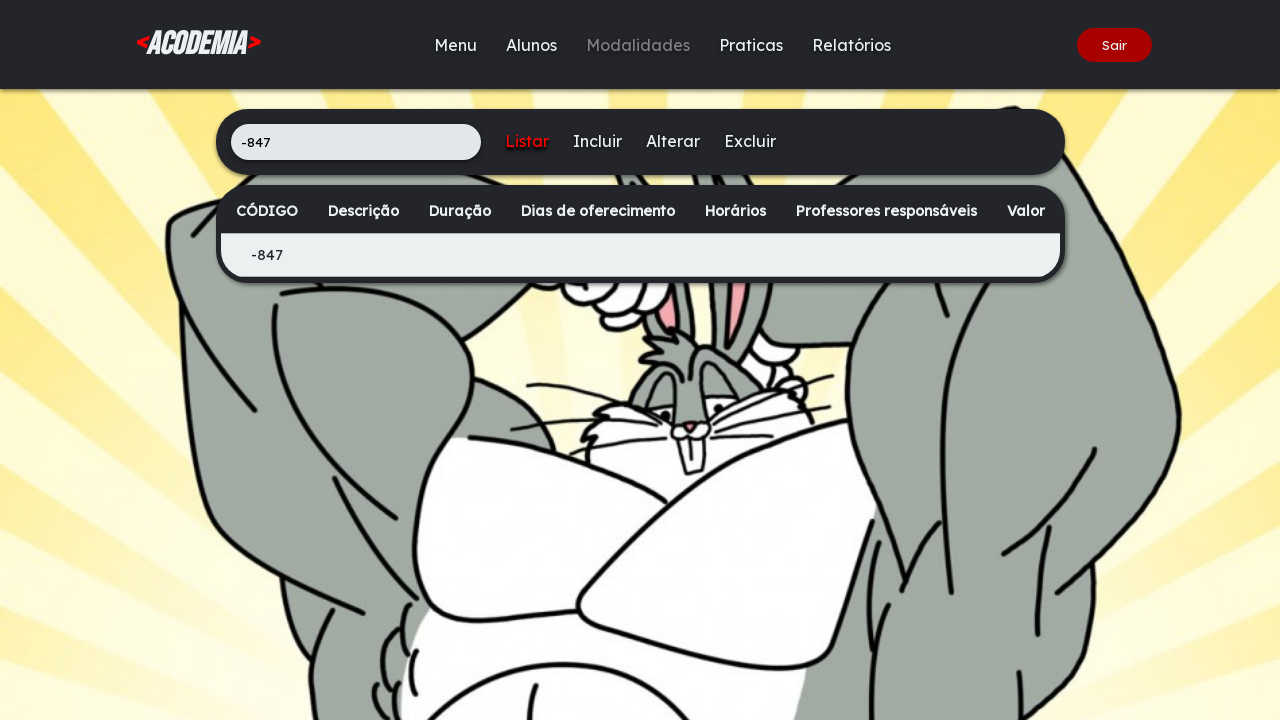